Tests an editable/searchable dropdown by typing search terms and selecting matching countries from the filtered results

Starting URL: https://react.semantic-ui.com/maximize/dropdown-example-search-selection/

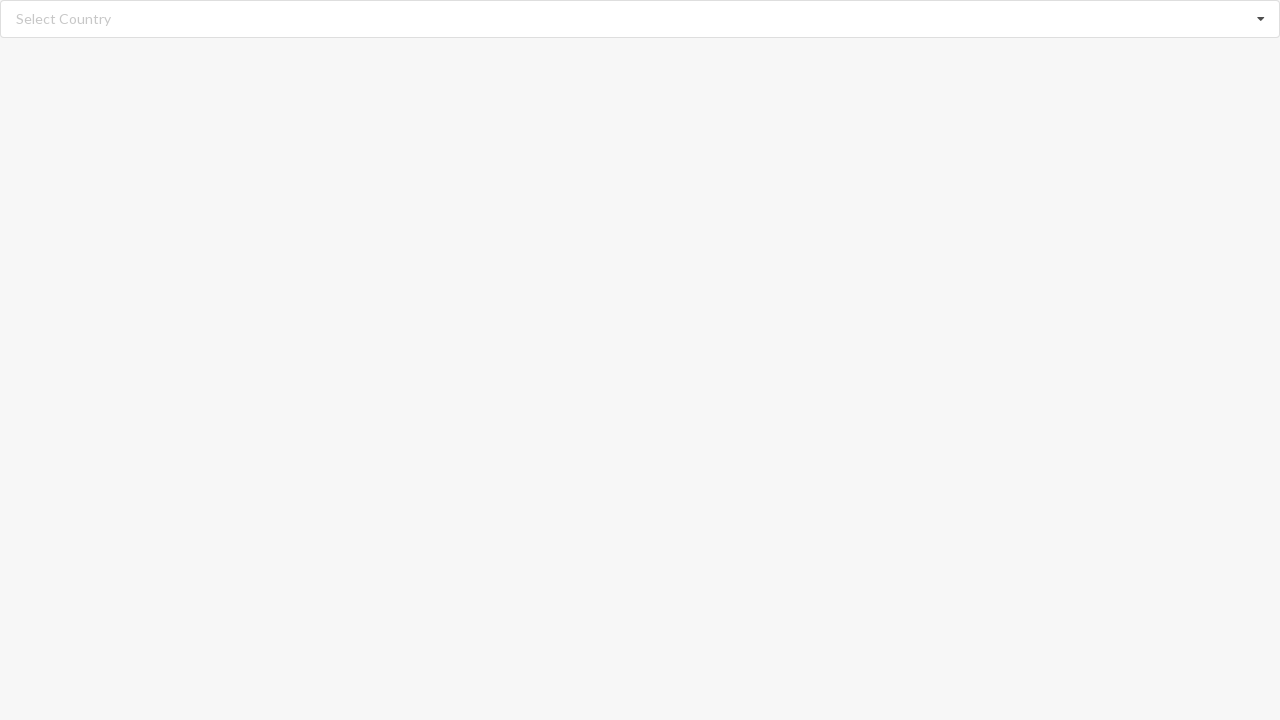

Filled search field with 'Australia' on input.search
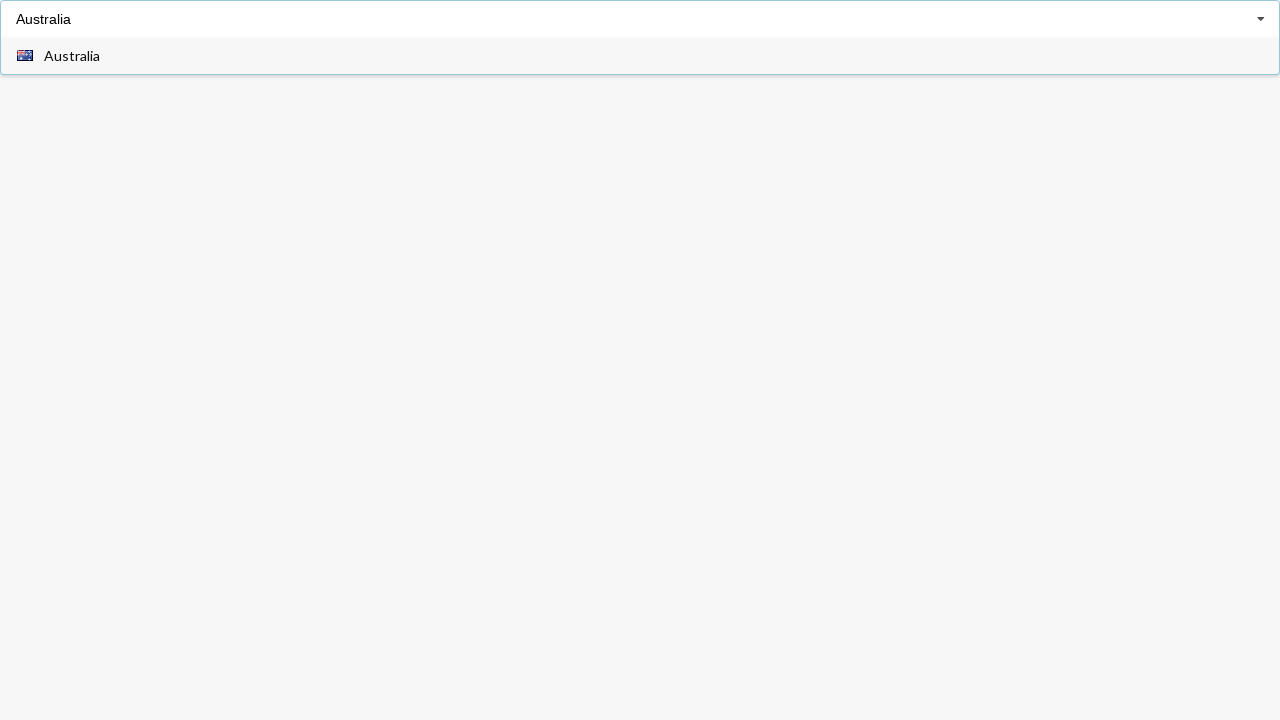

Dropdown menu appeared with filtered results
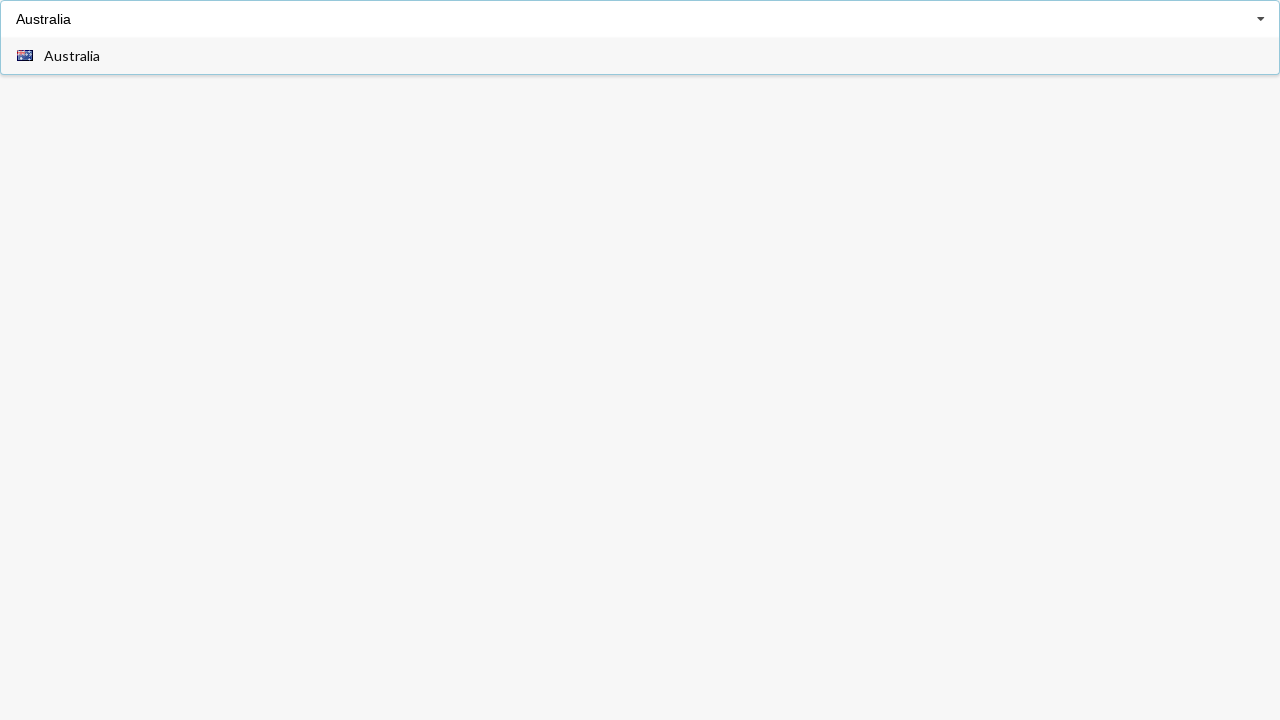

Clicked on 'Australia' option at (72, 56) on div.menu>div>span:has-text('Australia')
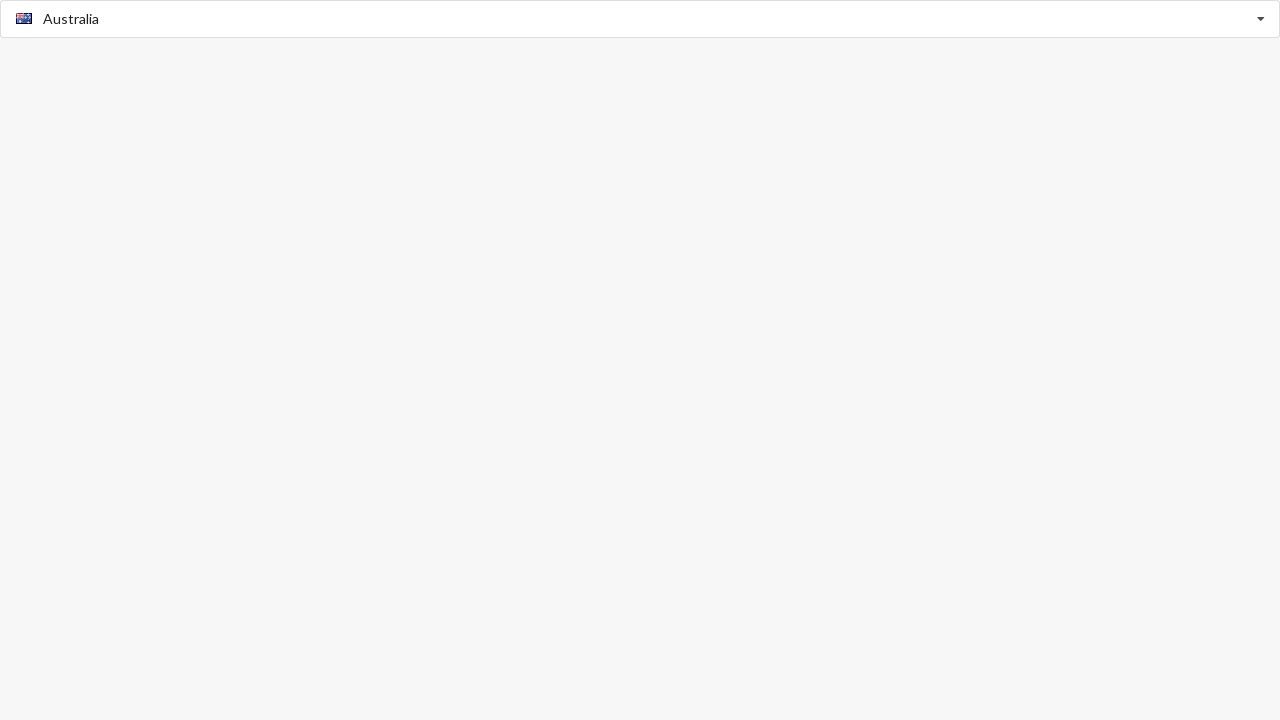

Verified that 'Australia' was selected
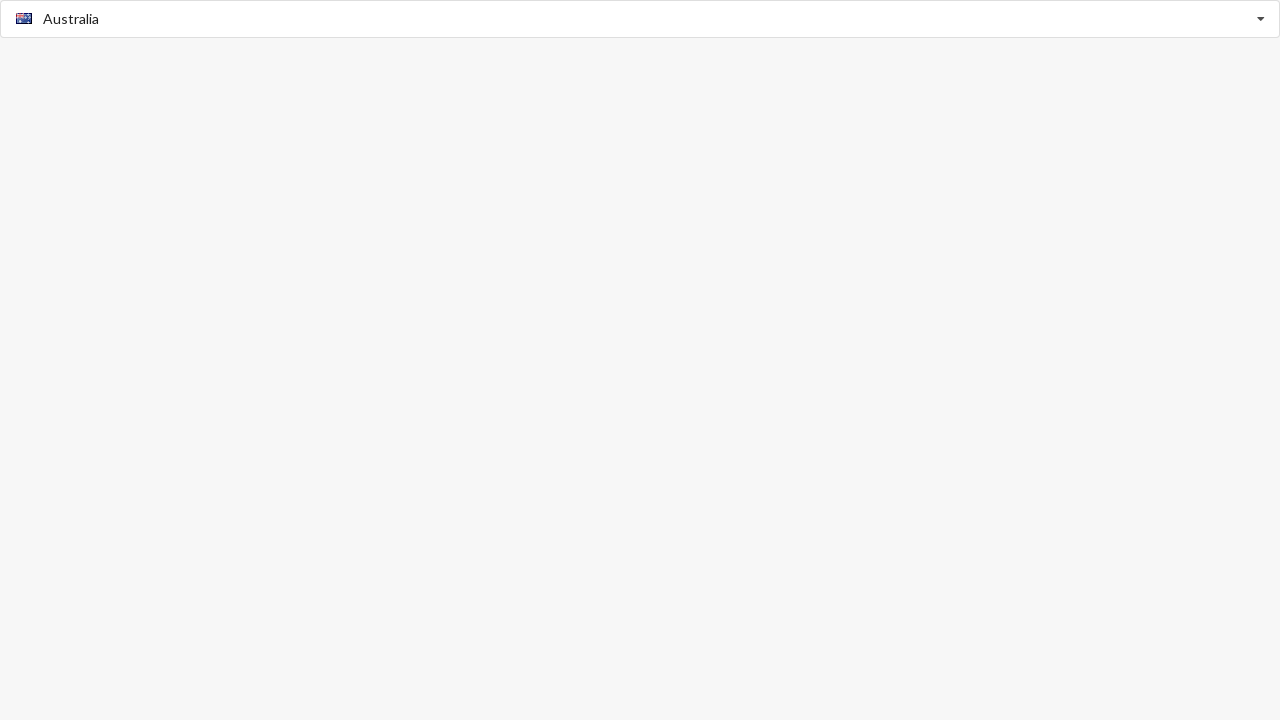

Filled search field with 'Belgium' on input.search
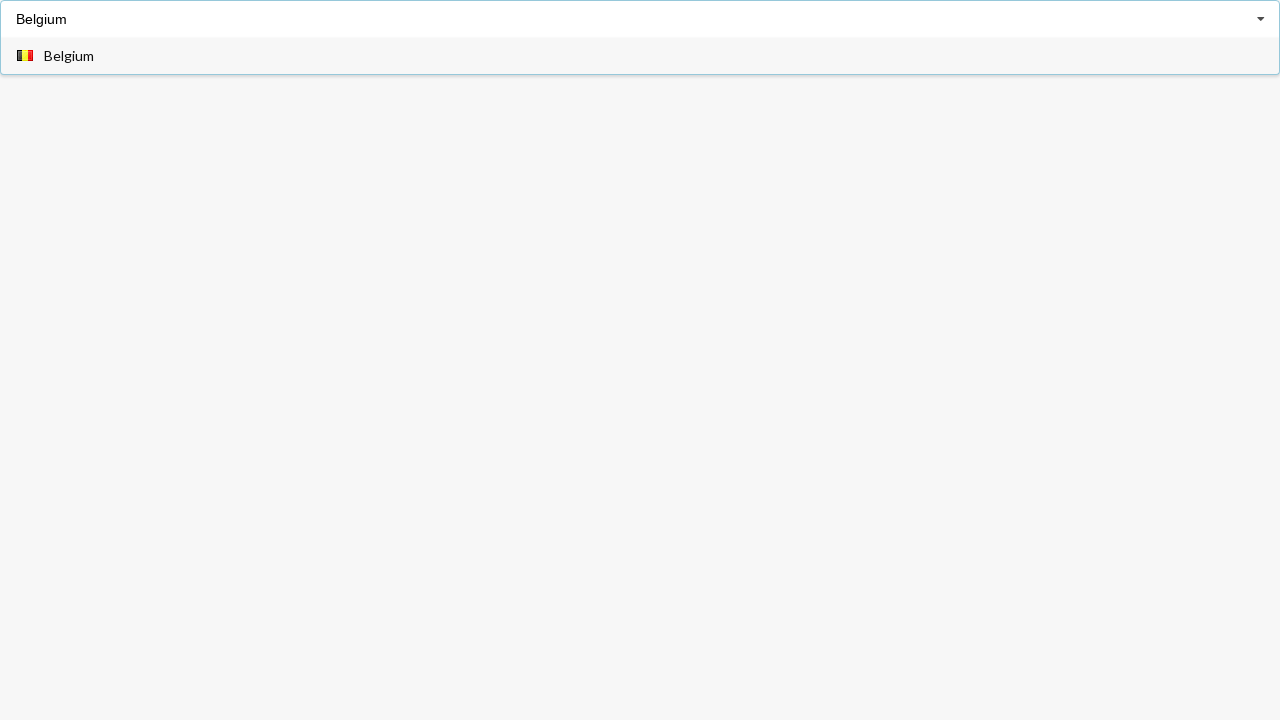

Dropdown menu appeared with filtered results
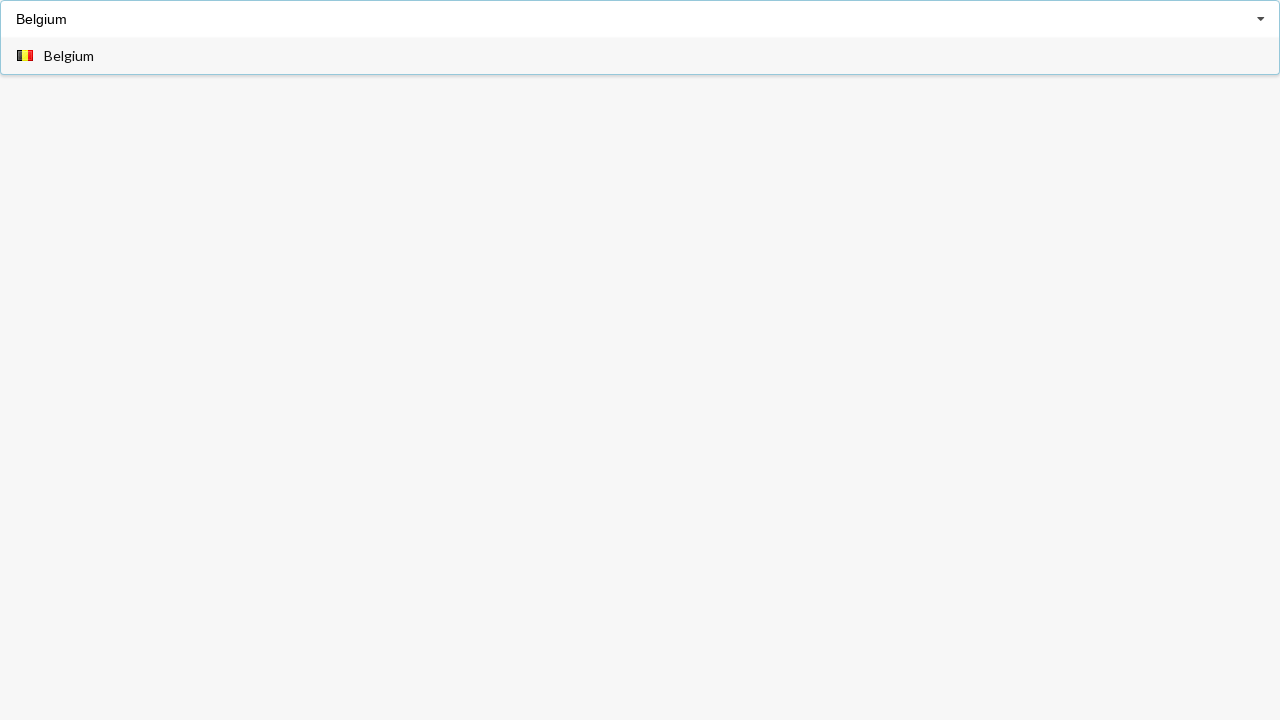

Clicked on 'Belgium' option at (69, 56) on div.menu>div>span:has-text('Belgium')
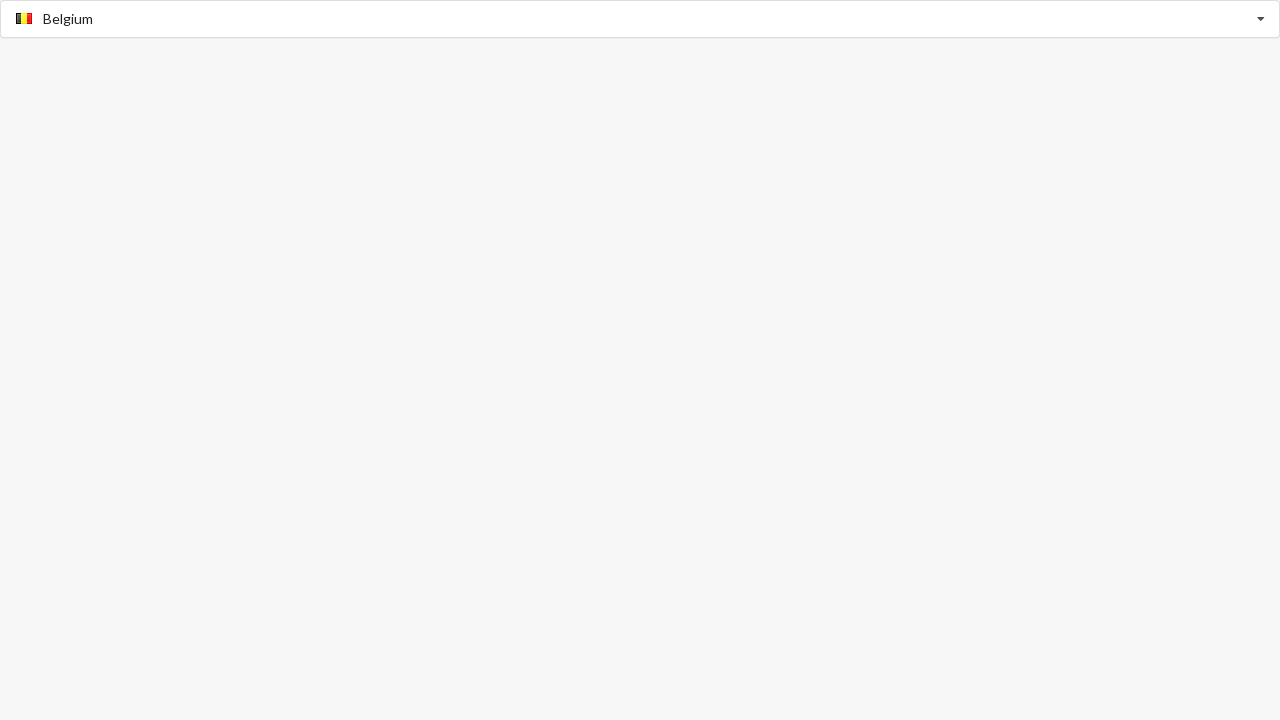

Verified that 'Belgium' was selected
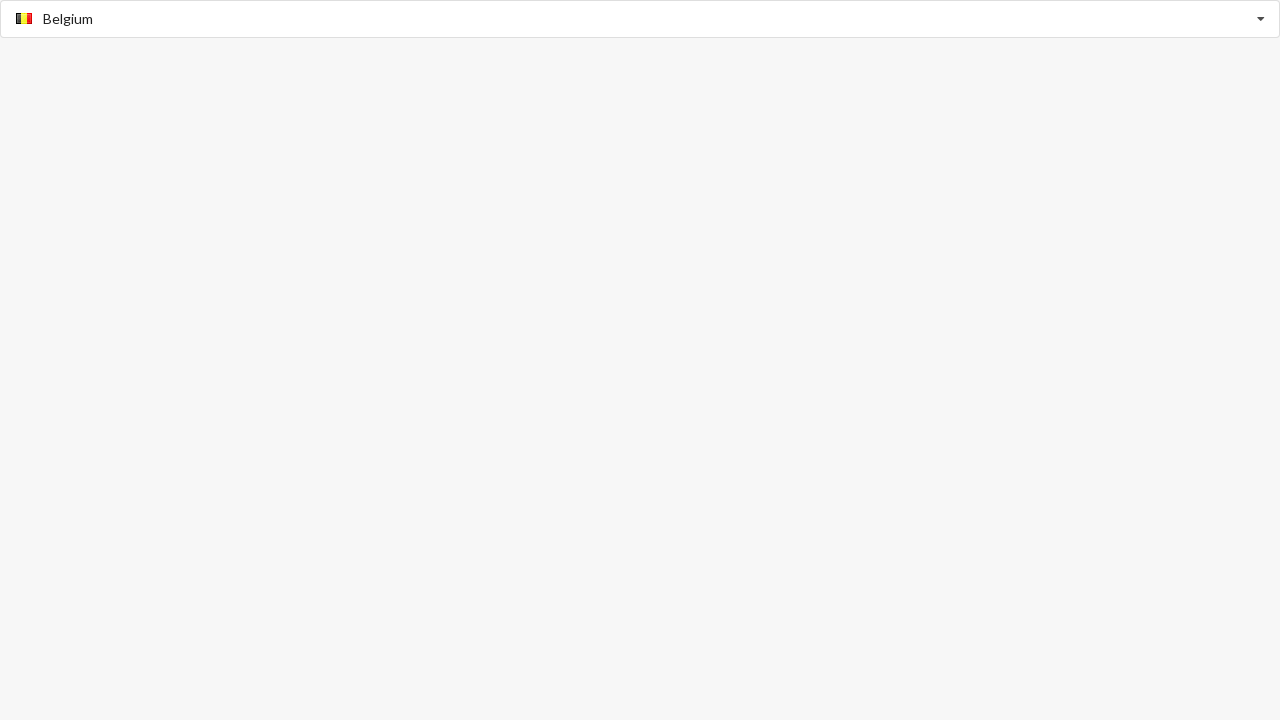

Filled search field with 'Benin' on input.search
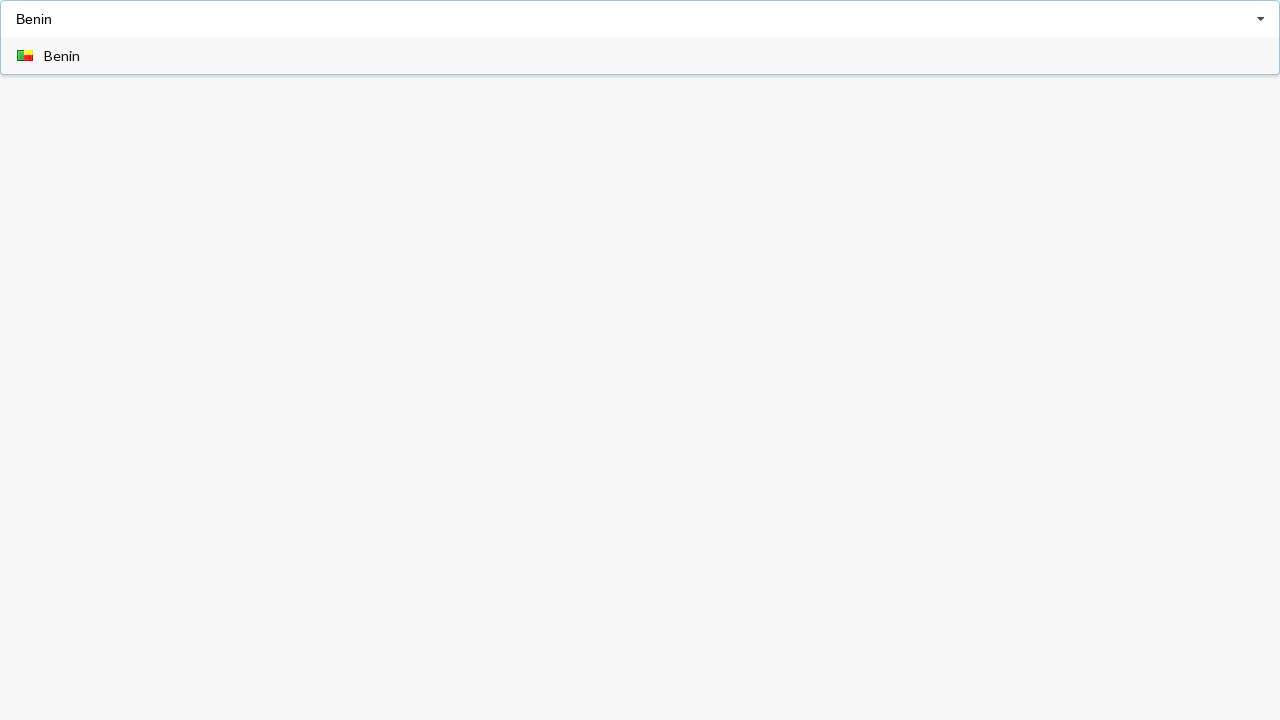

Dropdown menu appeared with filtered results
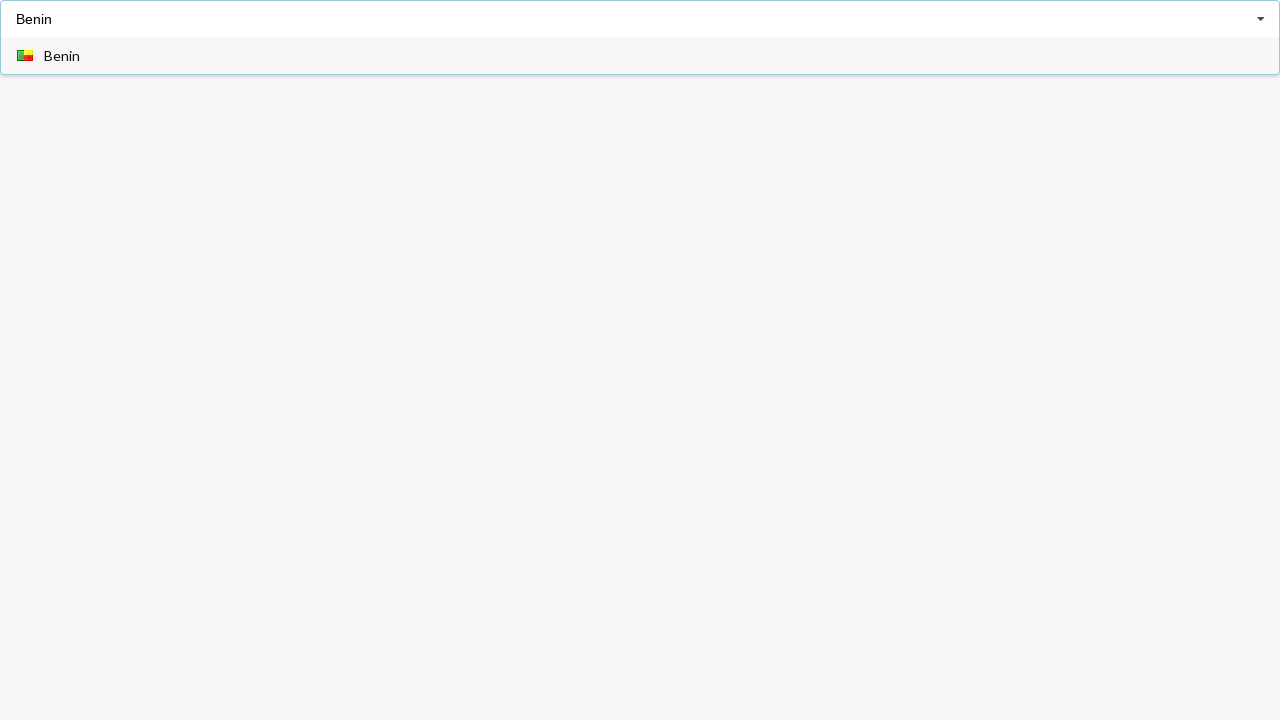

Clicked on 'Benin' option at (62, 56) on div.menu>div>span:has-text('Benin')
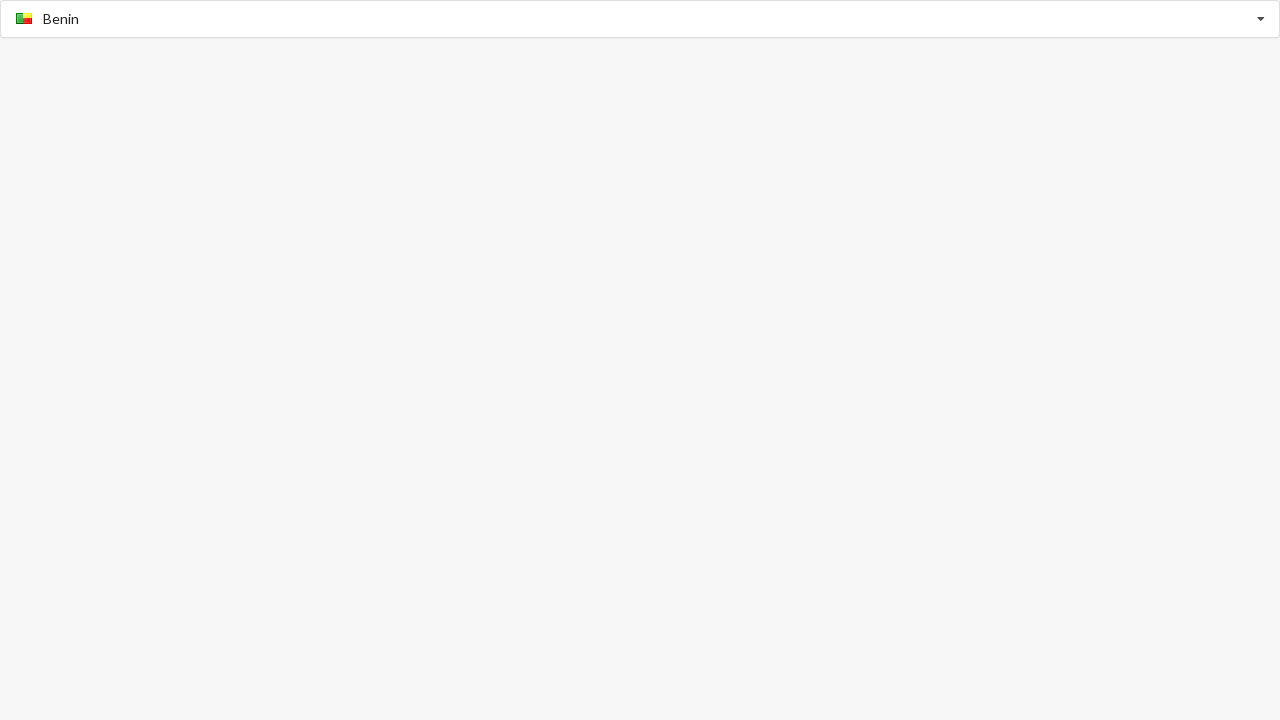

Verified that 'Benin' was selected
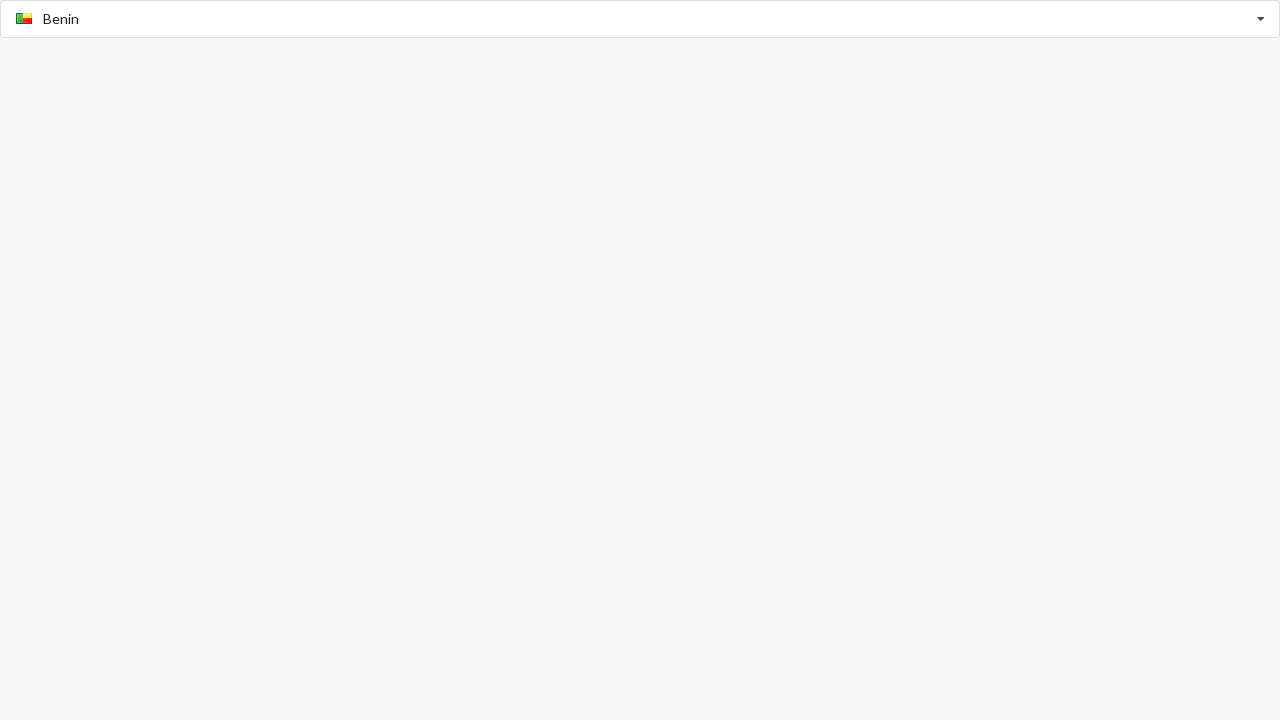

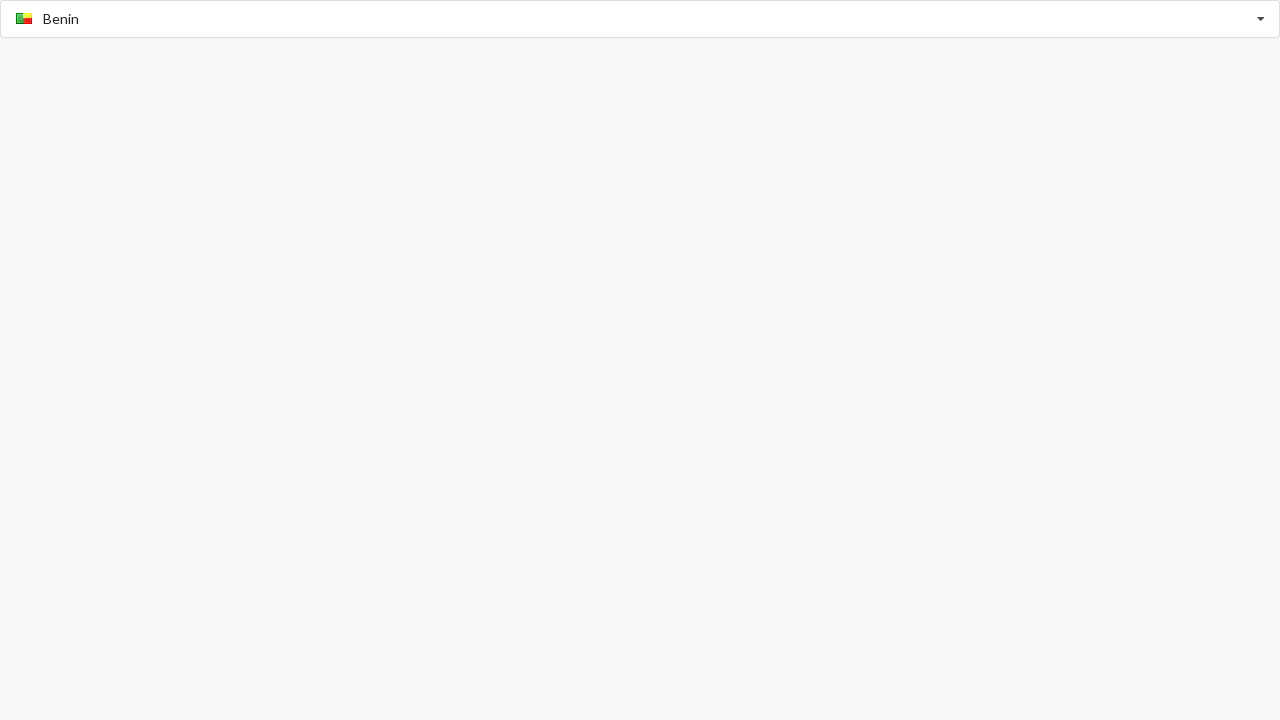